Tests that an error border is displayed when an invalid email format is entered in the text box form

Starting URL: https://demoqa.com/elements

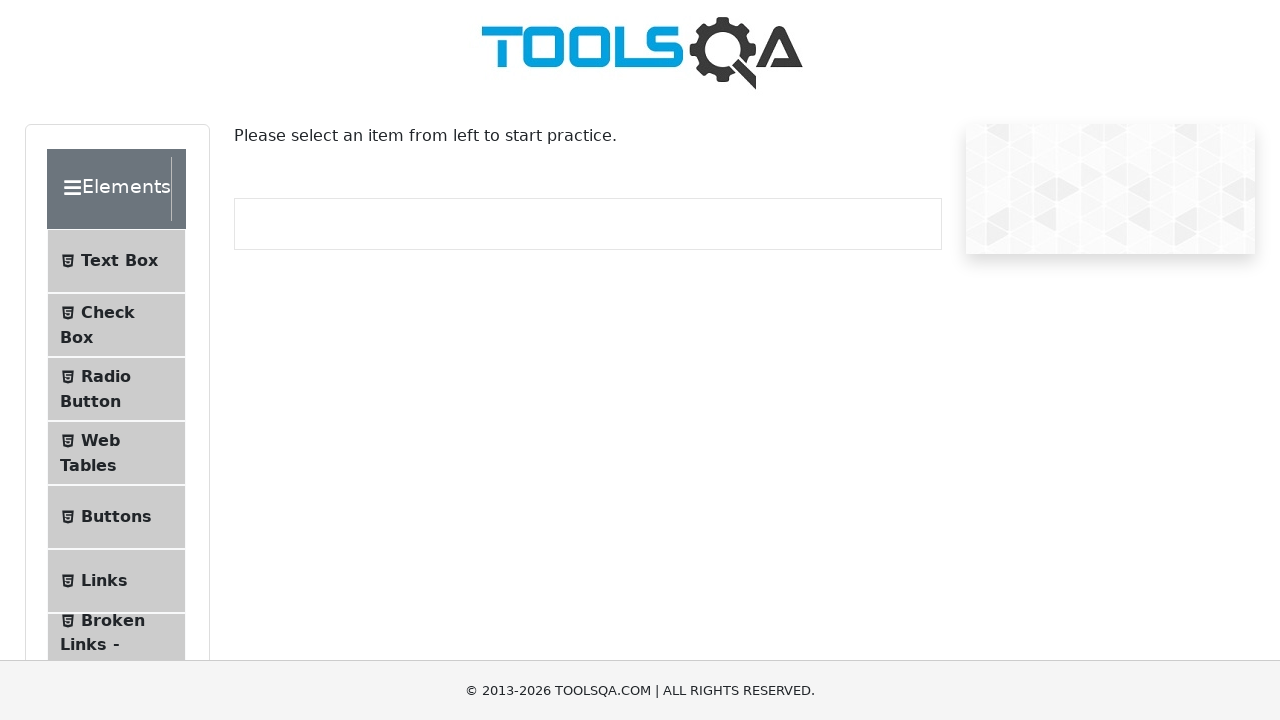

Clicked on Text Box section in sidebar at (116, 261) on #item-0
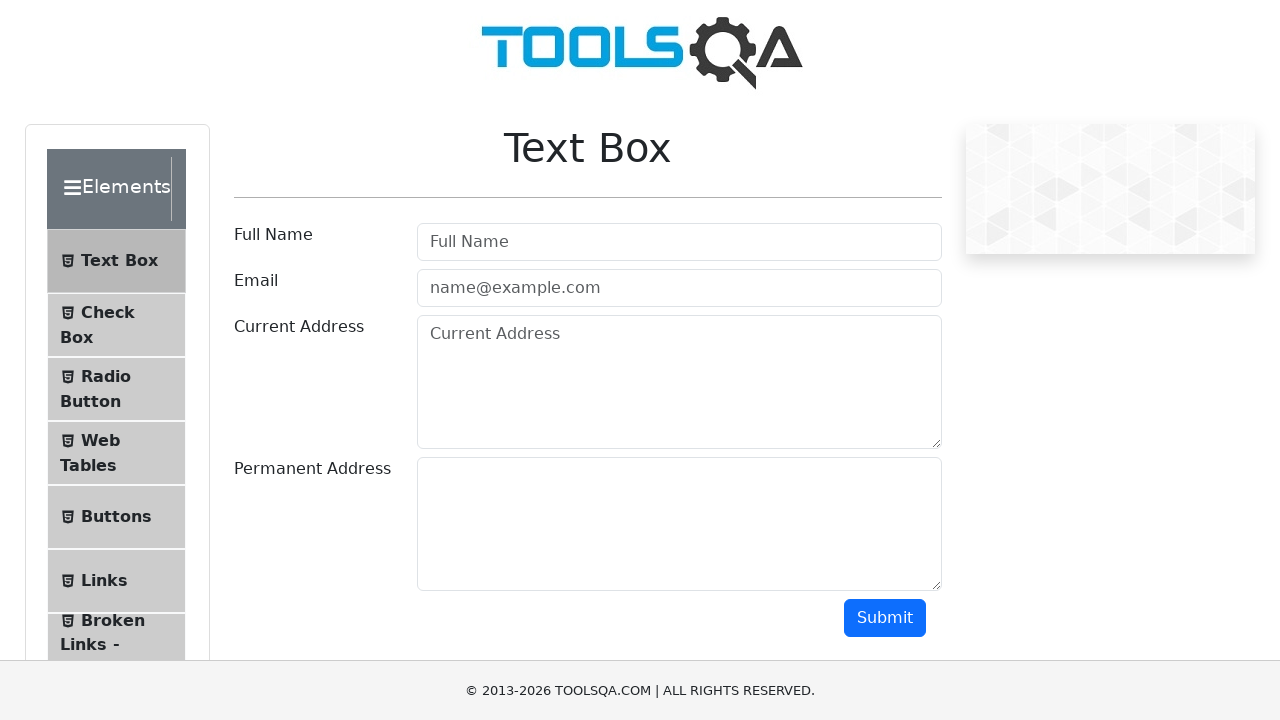

Filled username field with 'AddressLita' on #userName
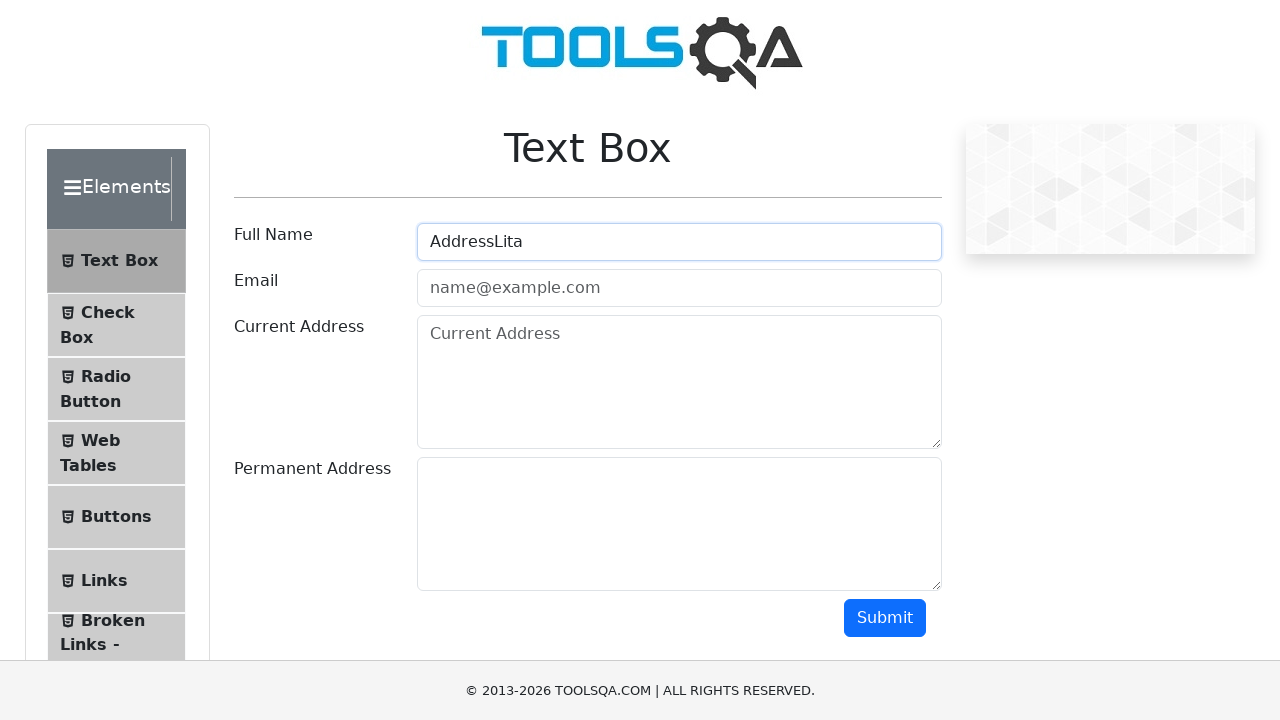

Filled email field with invalid format 'testmail' on #userEmail
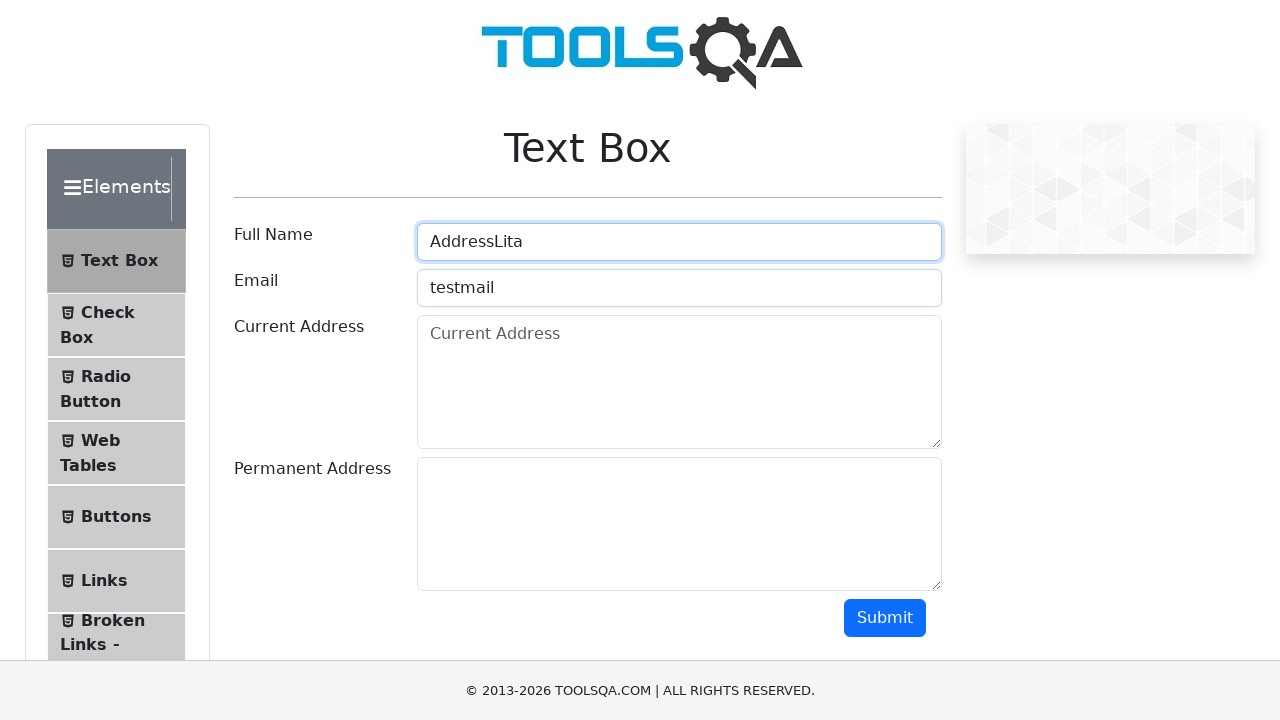

Filled current address field with 'test address' on #currentAddress
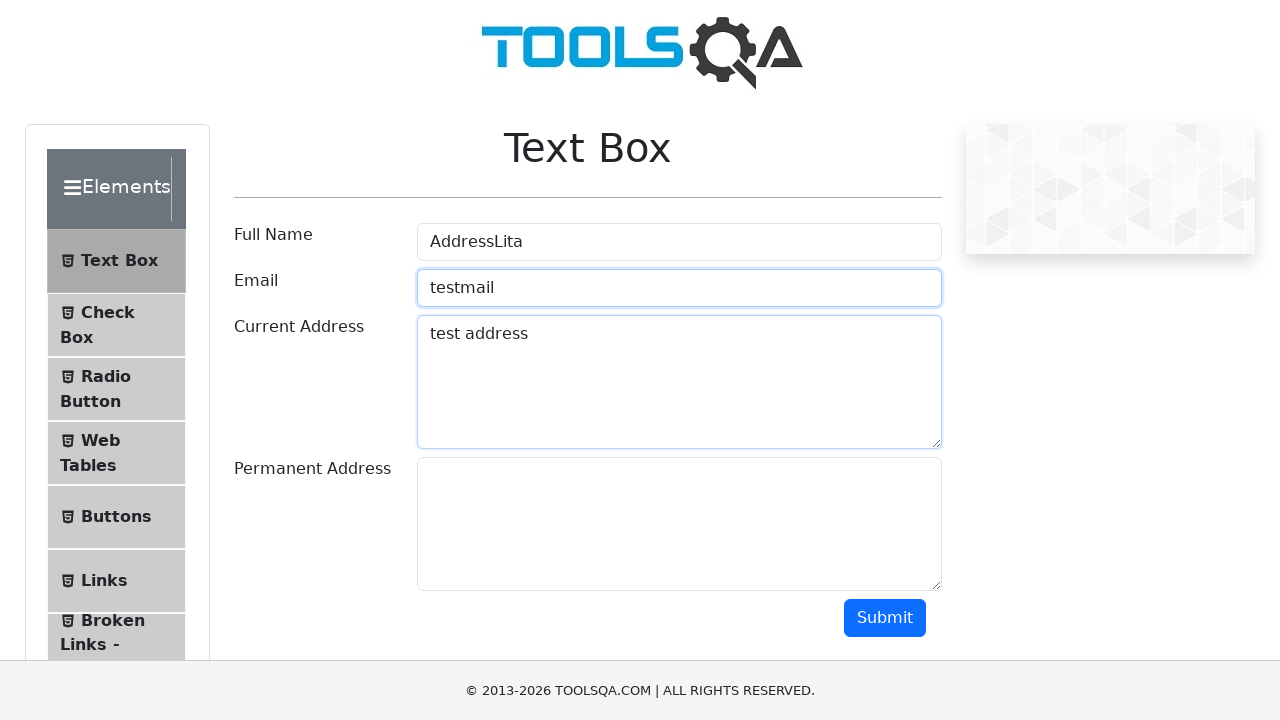

Filled permanent address field with 'test address that is permanent' on #permanentAddress
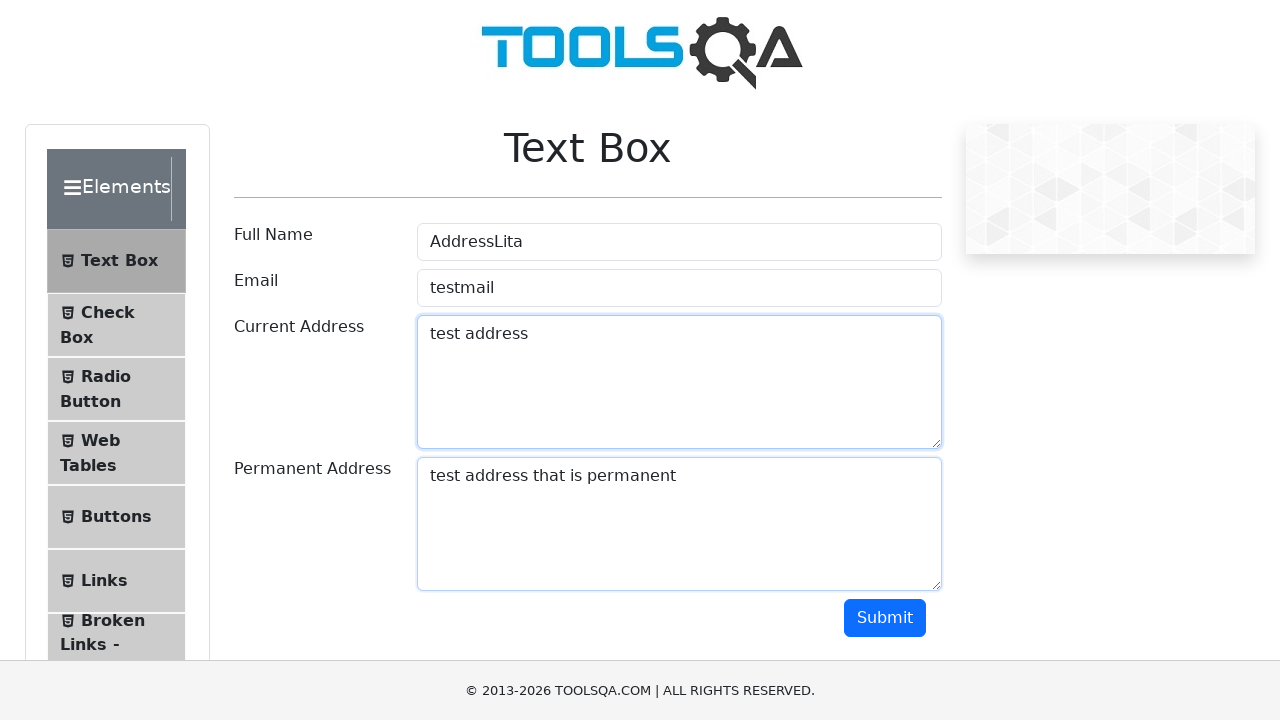

Clicked submit button to submit the form at (885, 618) on #submit
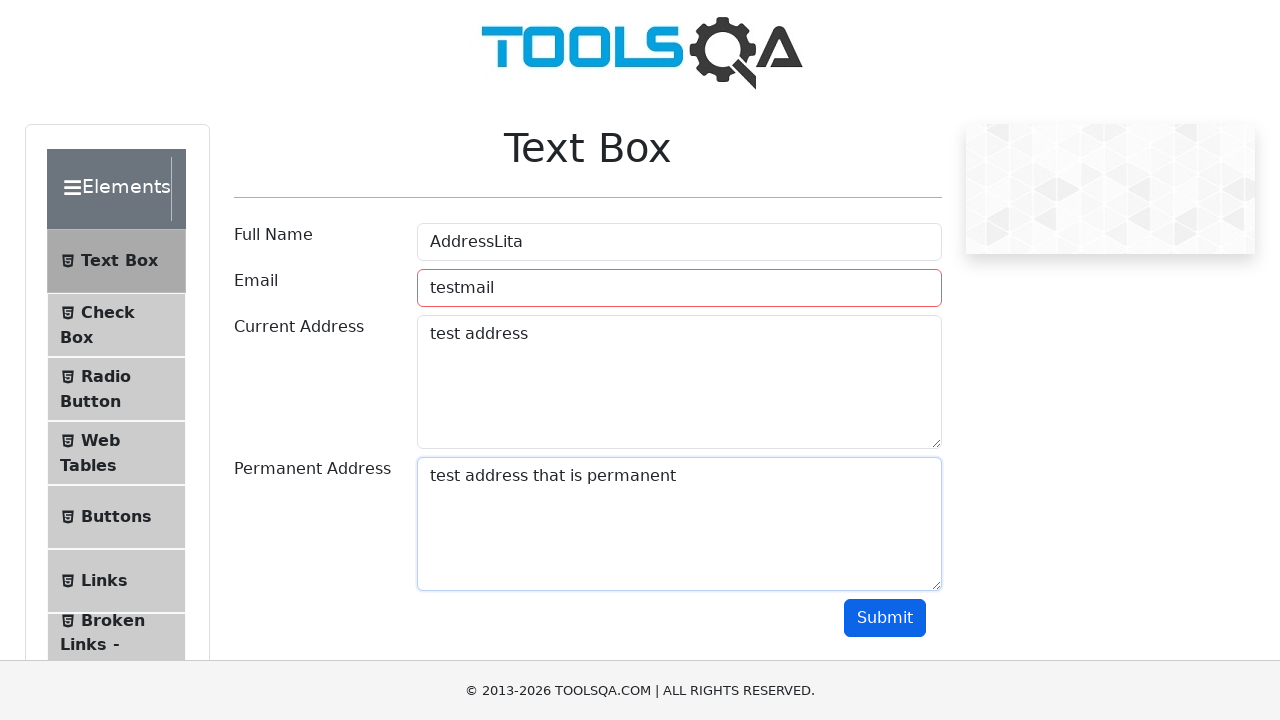

Error border displayed for invalid email format
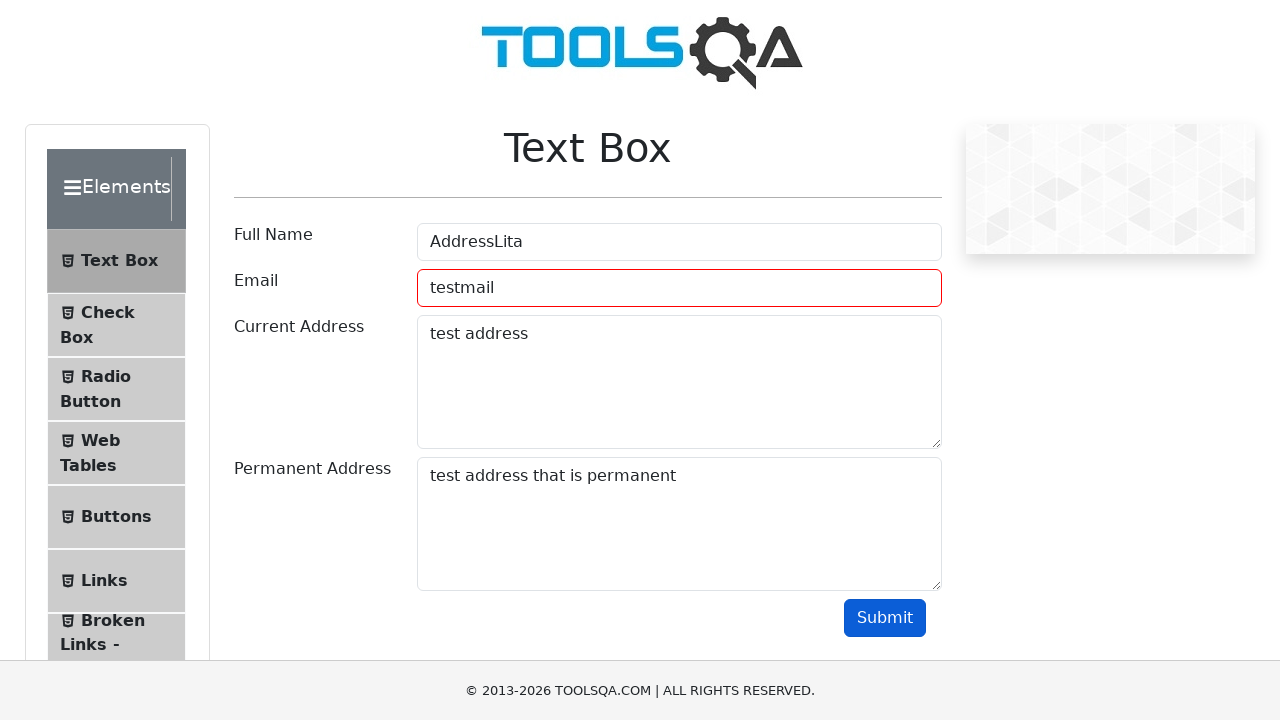

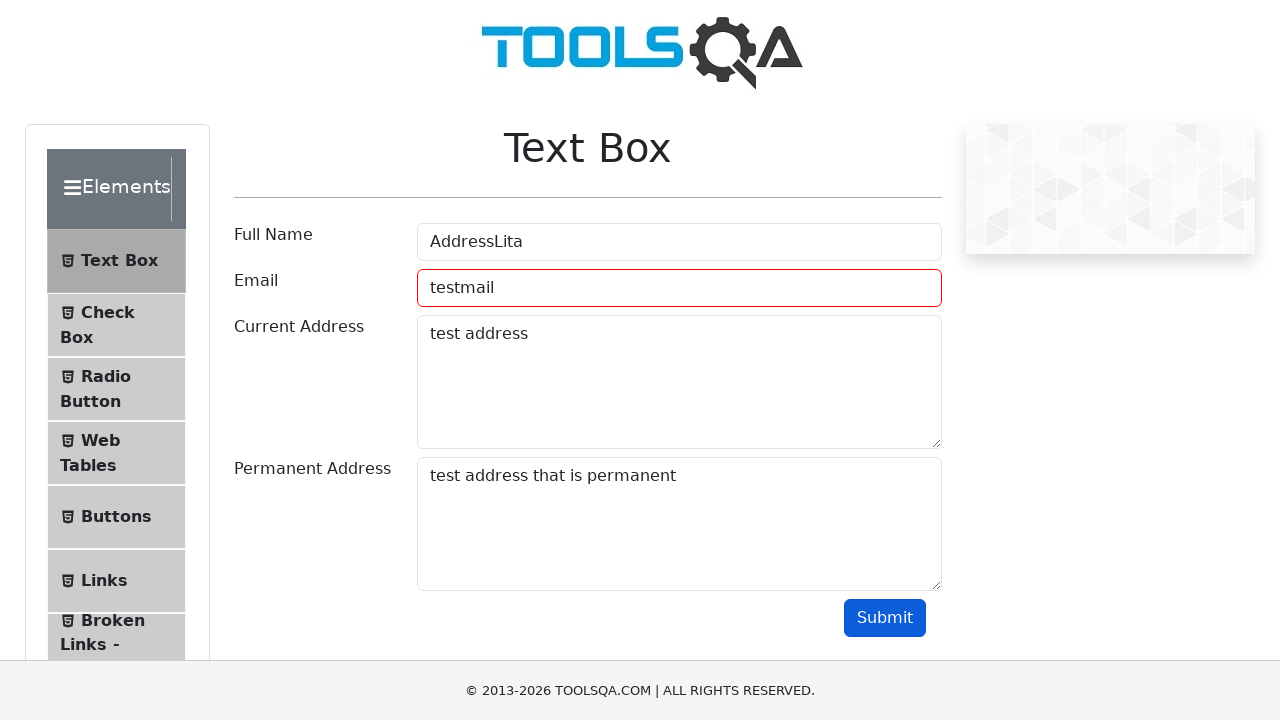